Tests date field calendar picker by clicking the calendar icon and selecting a date from the calendar dropdown

Starting URL: https://magstrong07.github.io/admiral-react-test/#/date_field

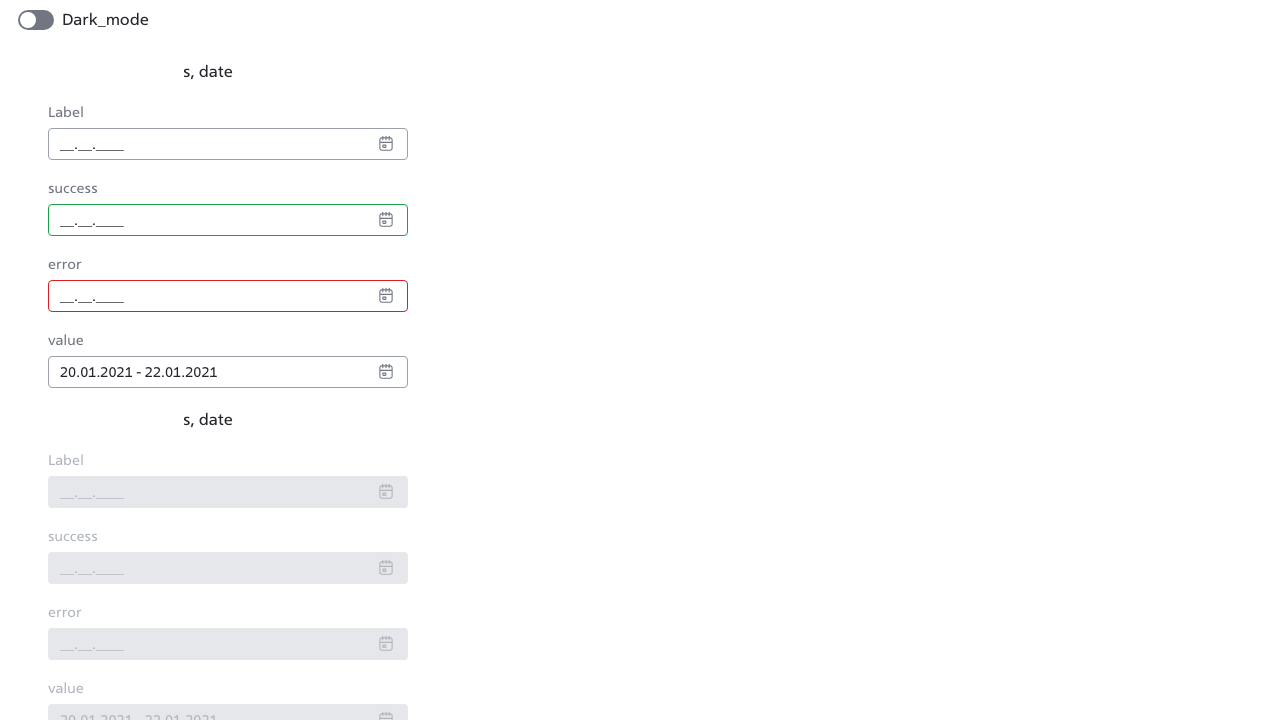

Clicked calendar icon to open date picker at (386, 220) on text=Labelsuccesserrorvalue >> :nth-match(svg, 2)
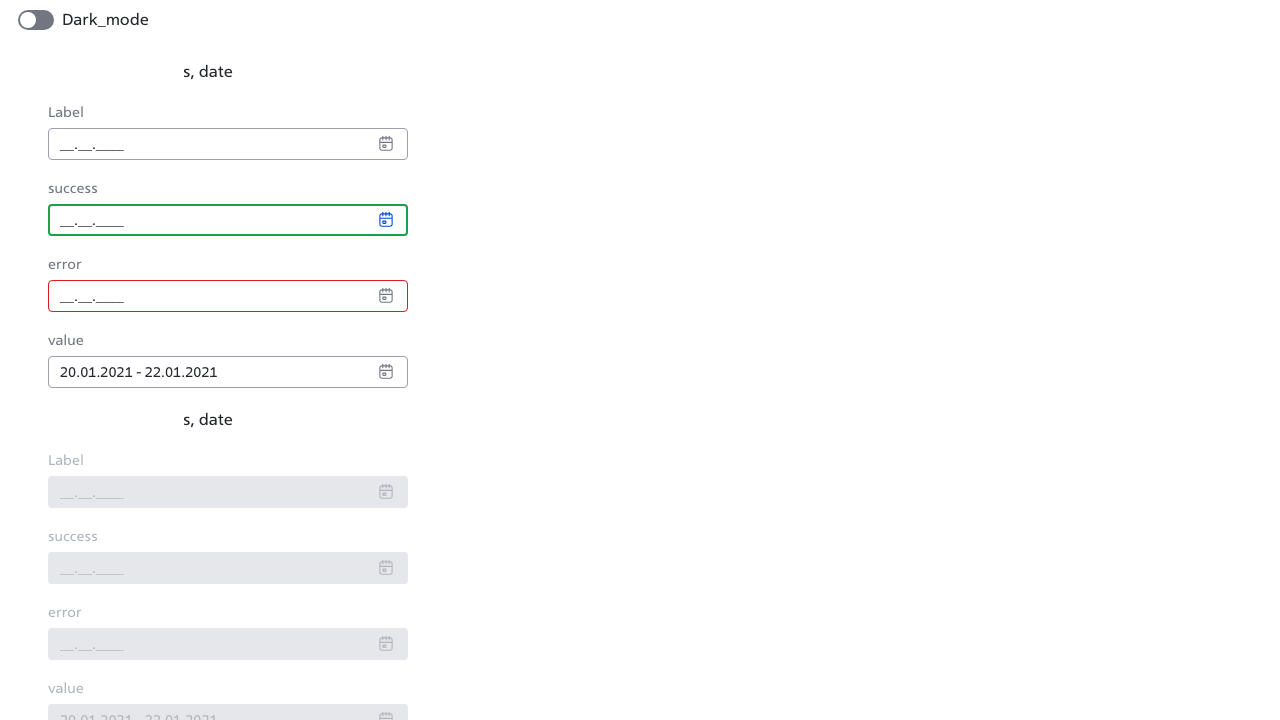

Selected day 10 from calendar dropdown at (194, 446) on text=10
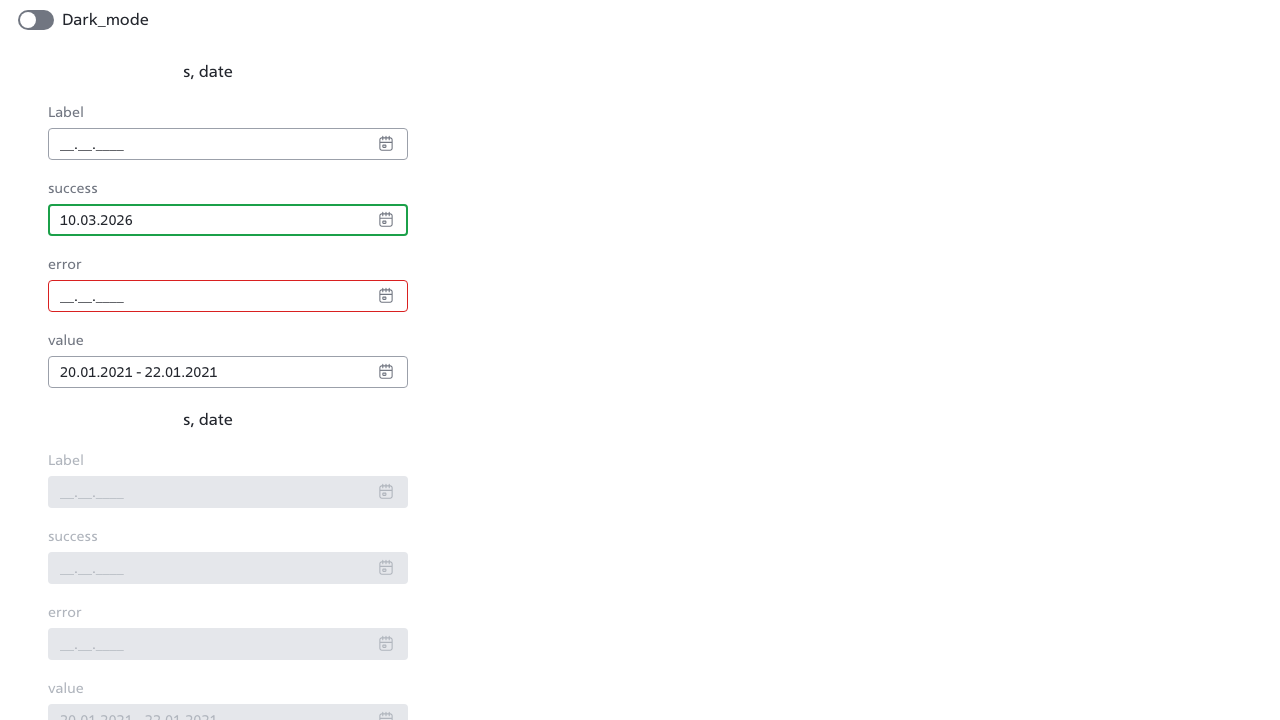

Waited for UI to update after date selection
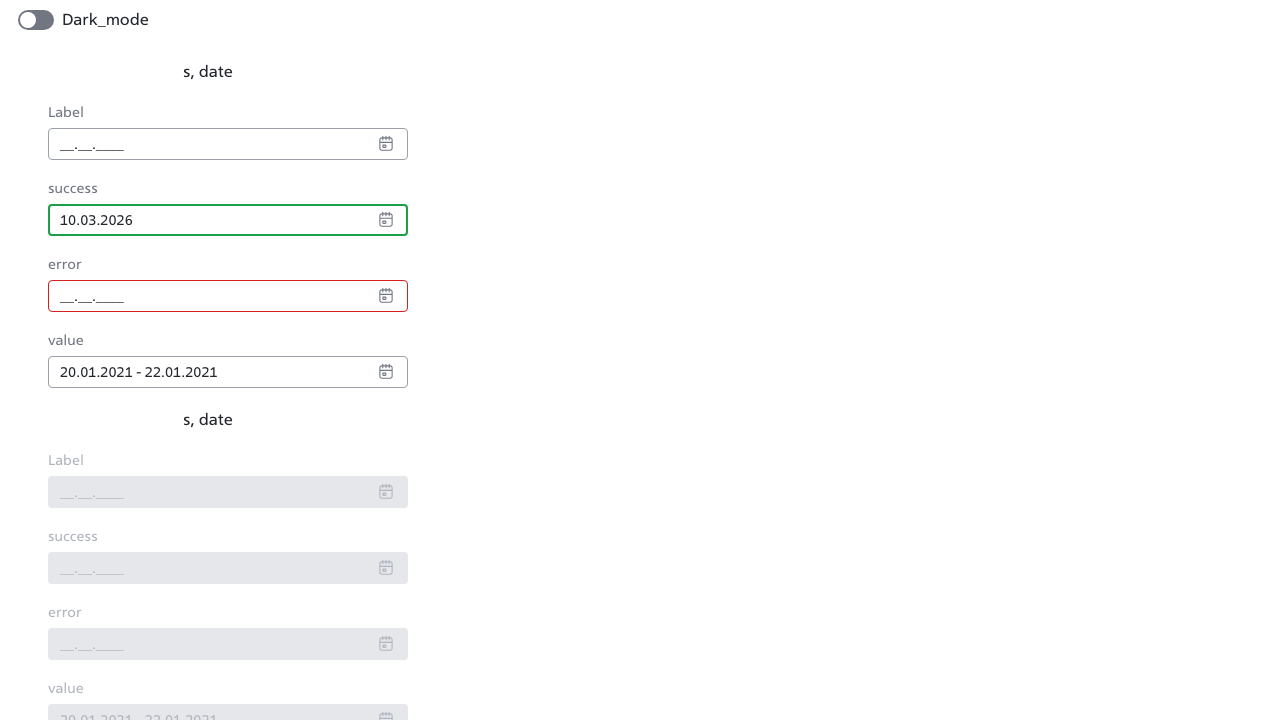

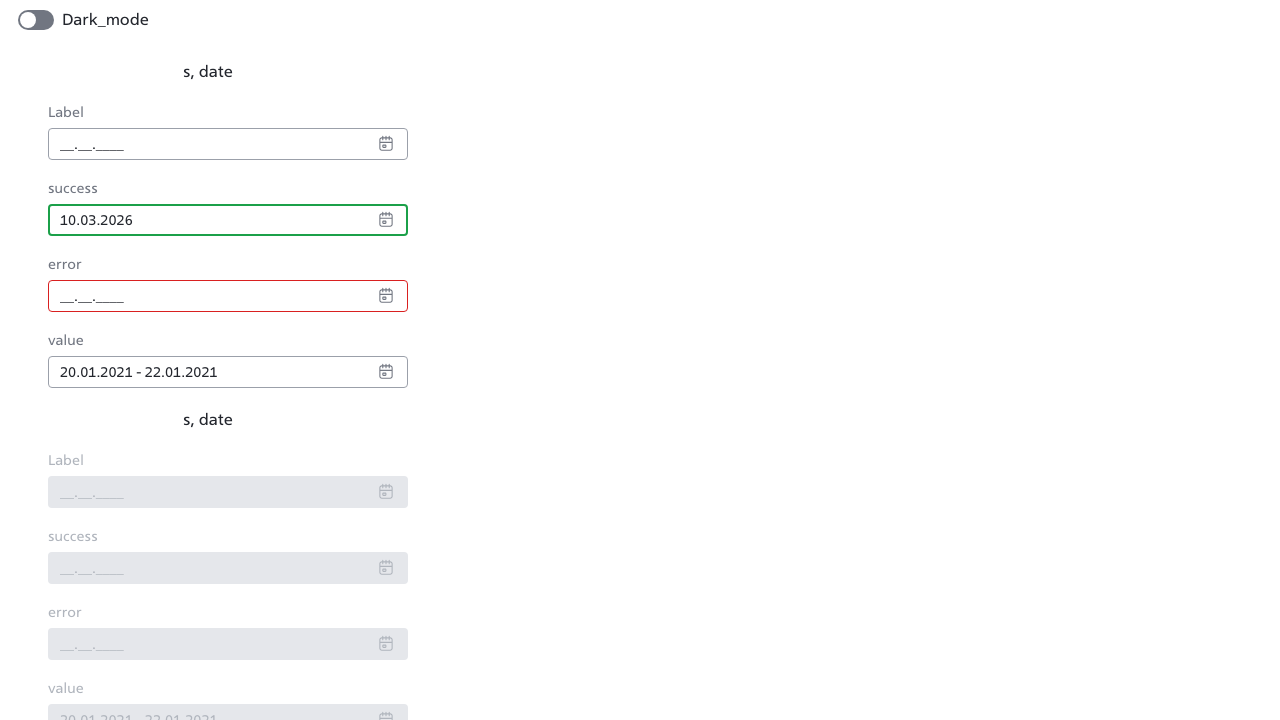